Tests the GPS coordinates lookup functionality by entering a university address (Universidad Politécnica de Valencia) into the address field and submitting the form to search for its coordinates.

Starting URL: https://www.coordenadas-gps.com/

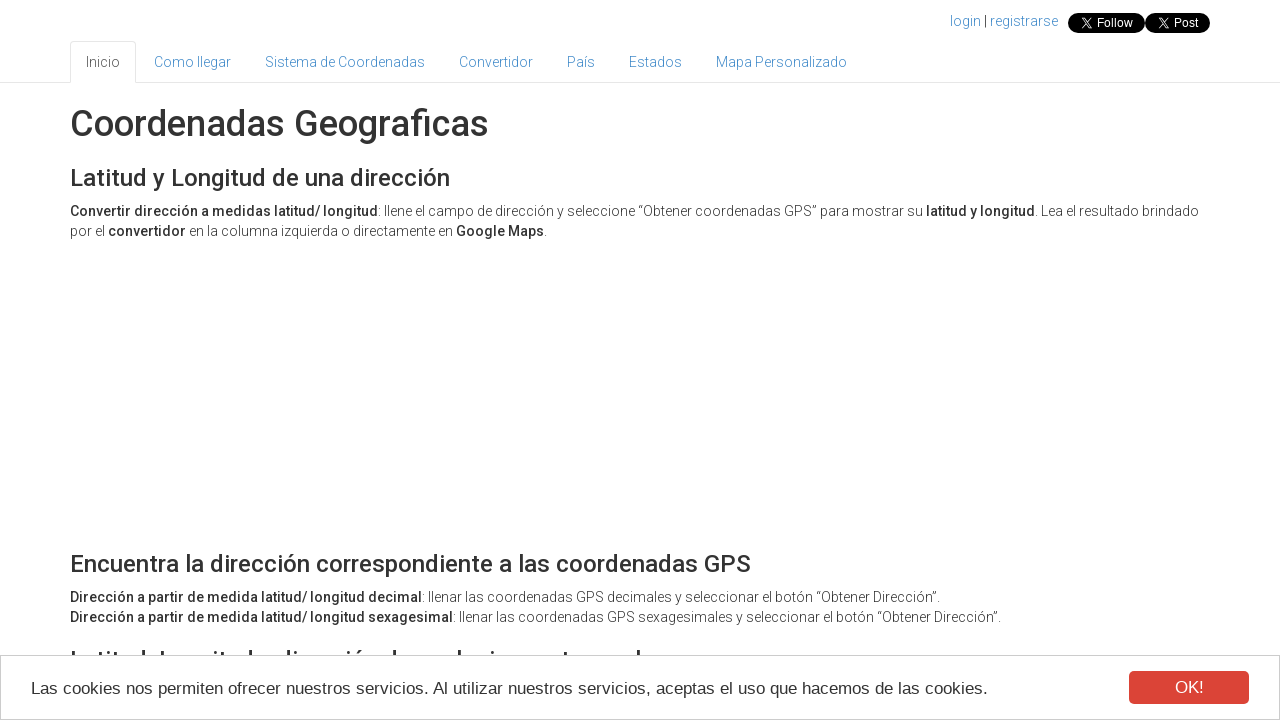

Filled address field with 'Universidad Politécnica de Valencia' on #address
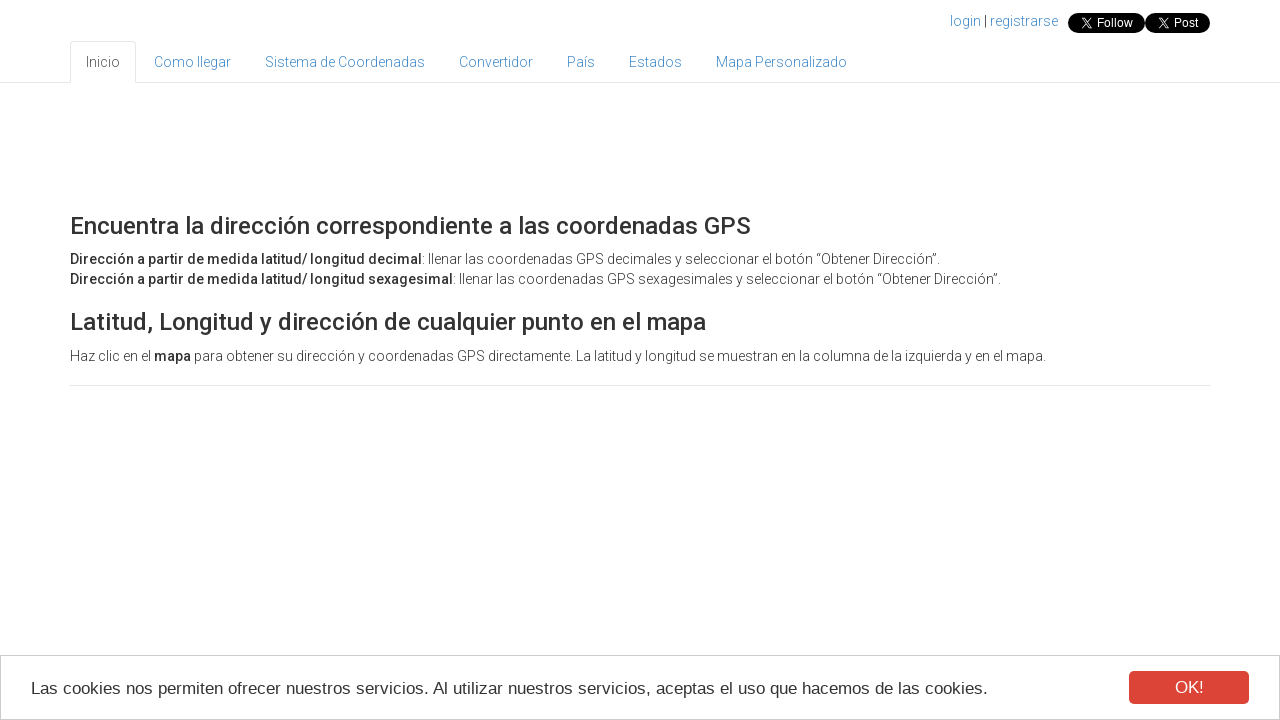

Pressed Enter to submit the GPS coordinates lookup form on #address
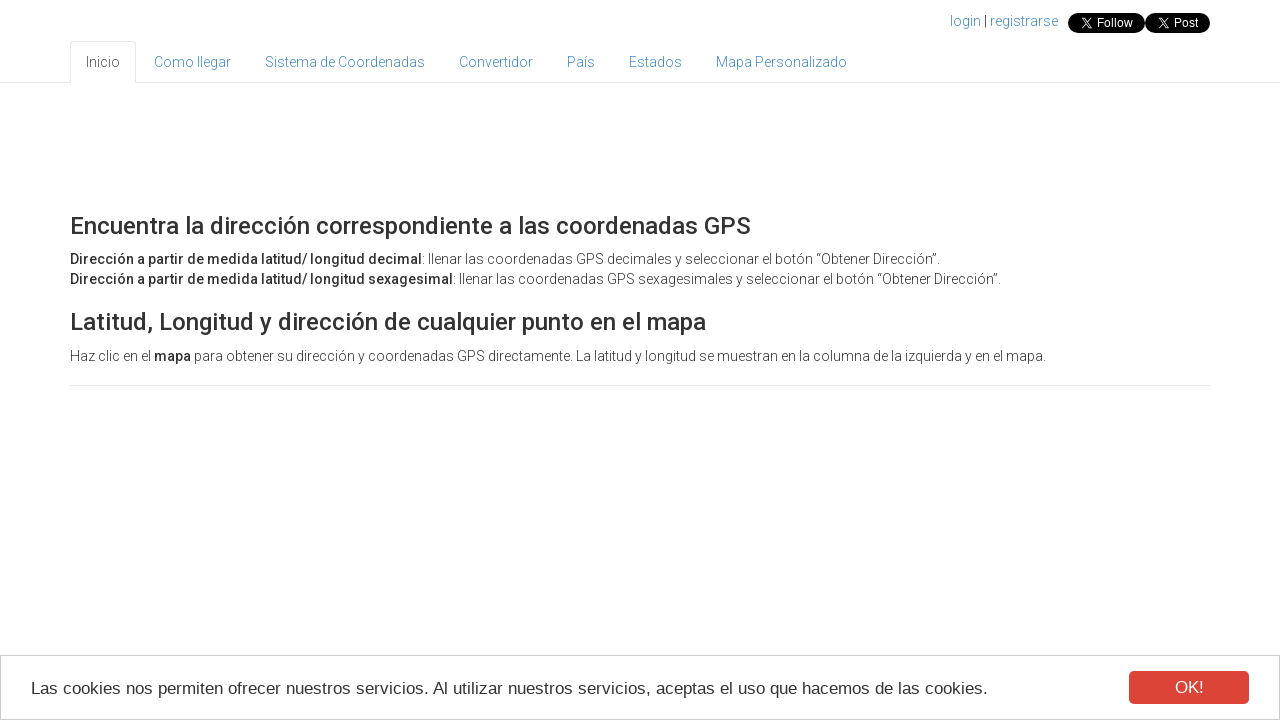

Address field is ready after form submission
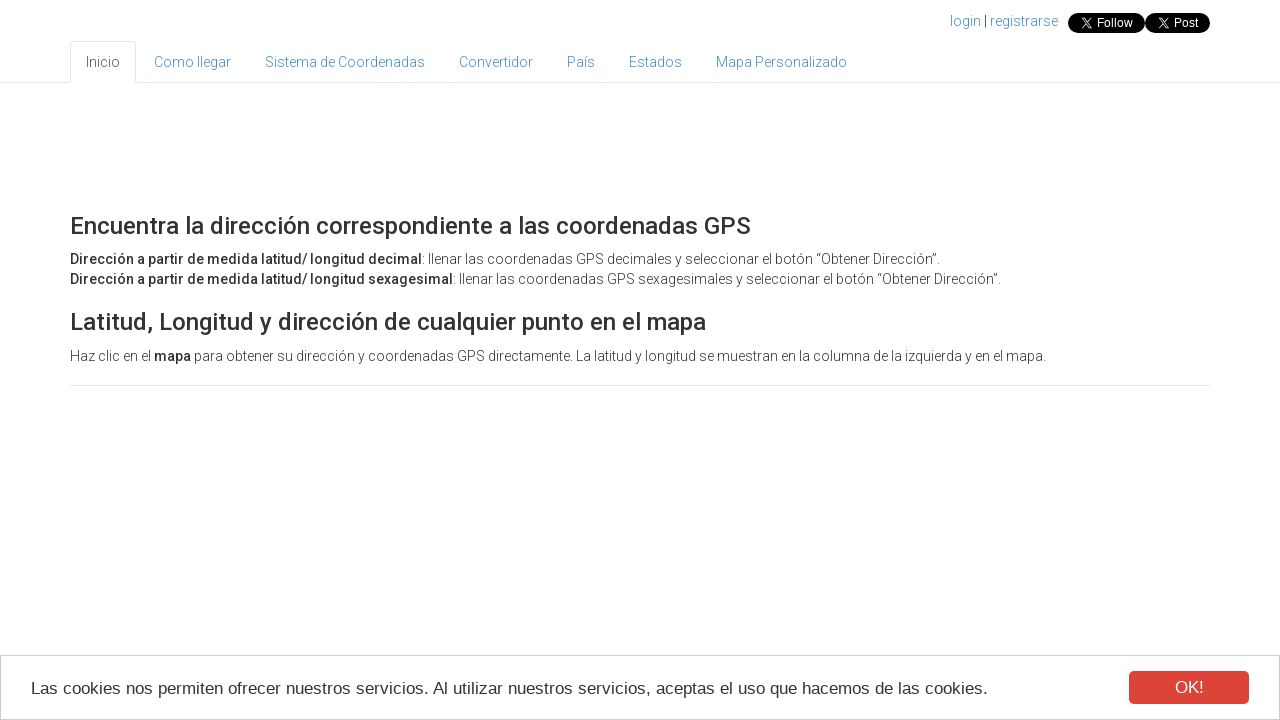

Waited for page to process and display GPS coordinates results
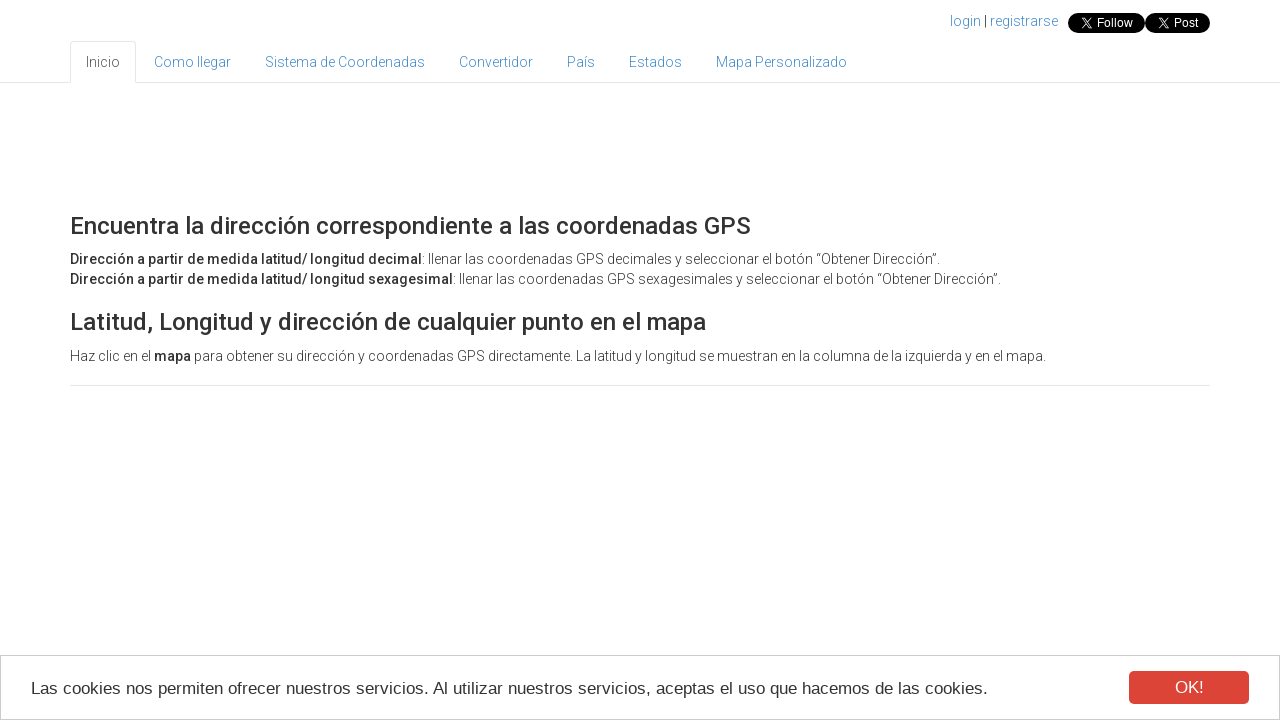

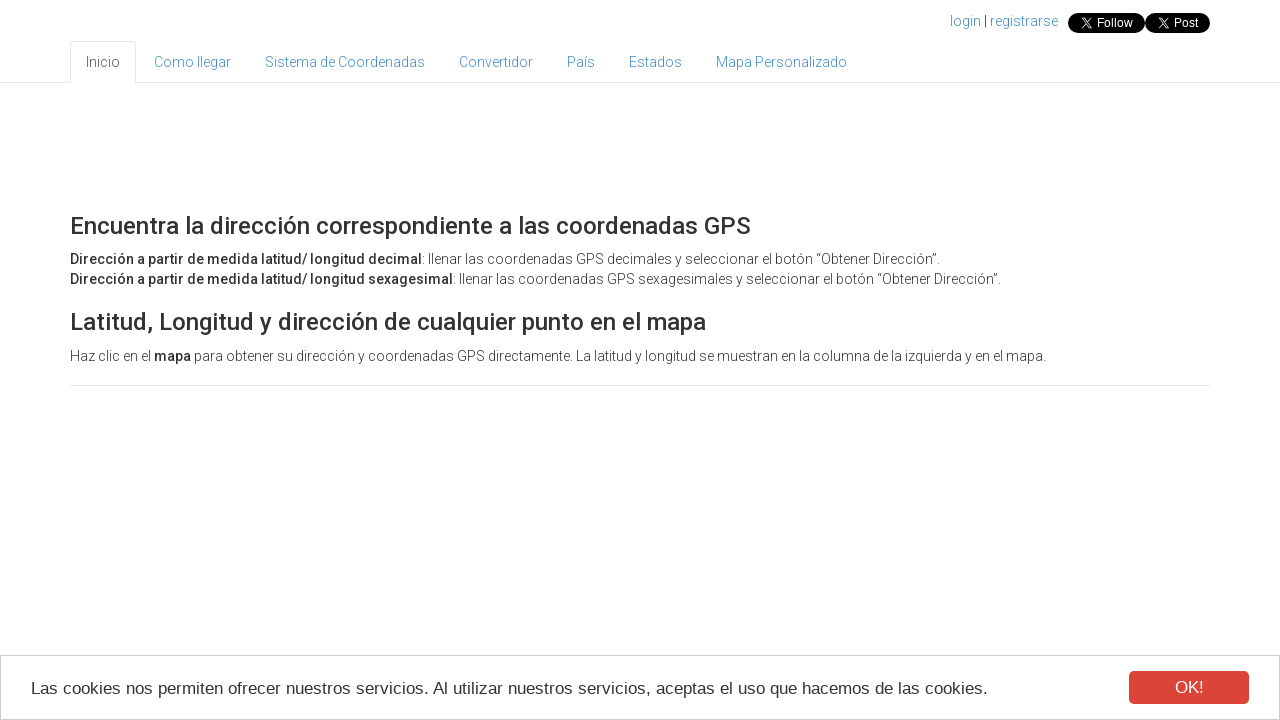